Tests handling multiple browser tabs by clicking a link that opens a new window and switching to it

Starting URL: https://the-internet.herokuapp.com/windows

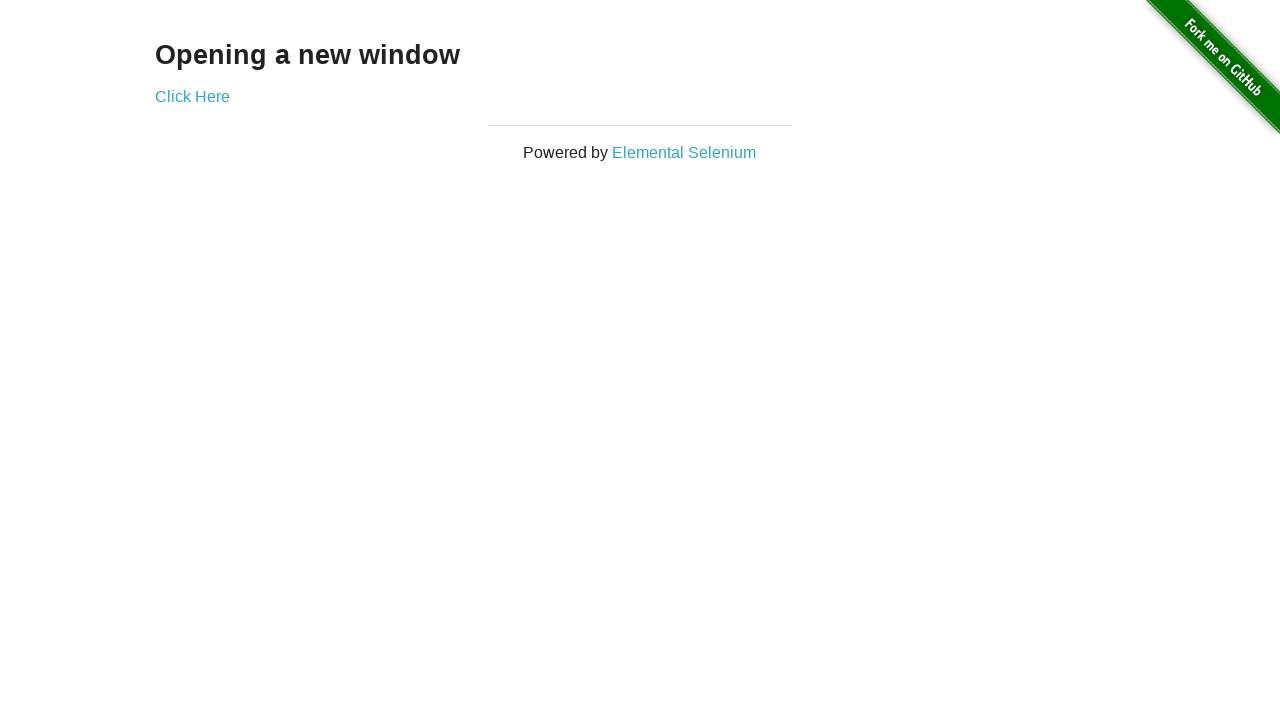

Clicked 'Click Here' link to open new window at (192, 96) on text=Click Here
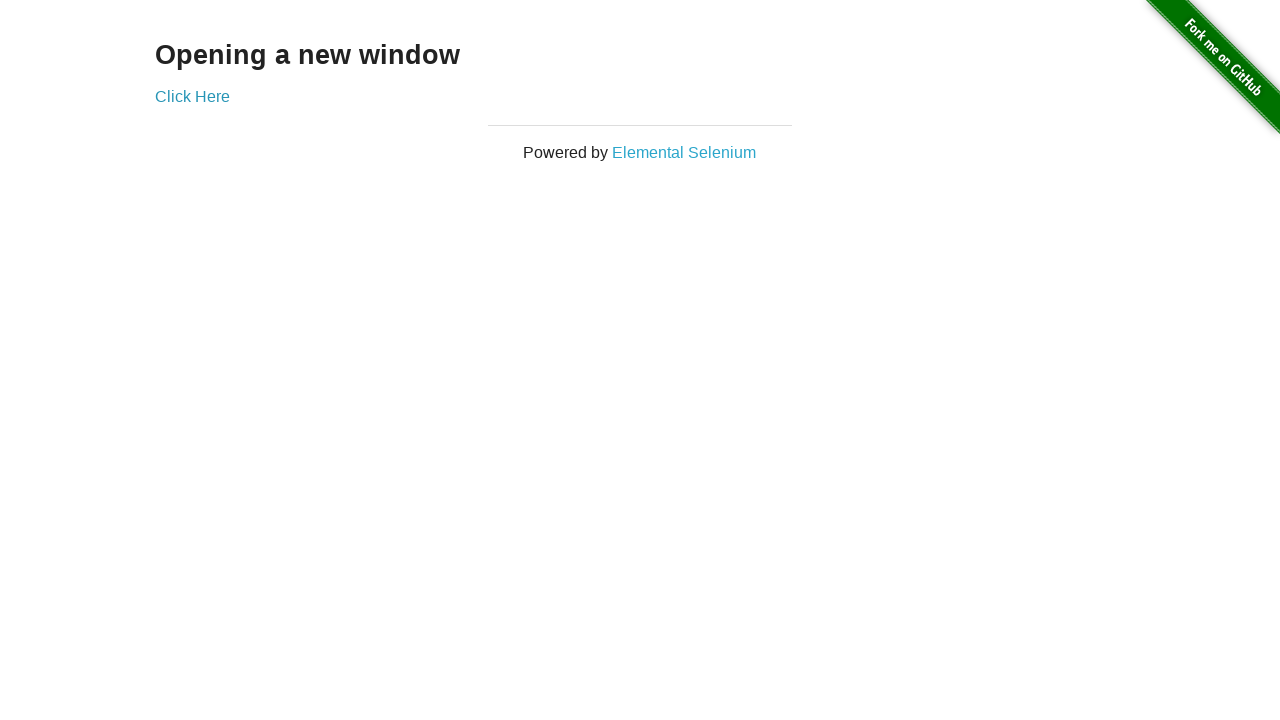

New window page object obtained
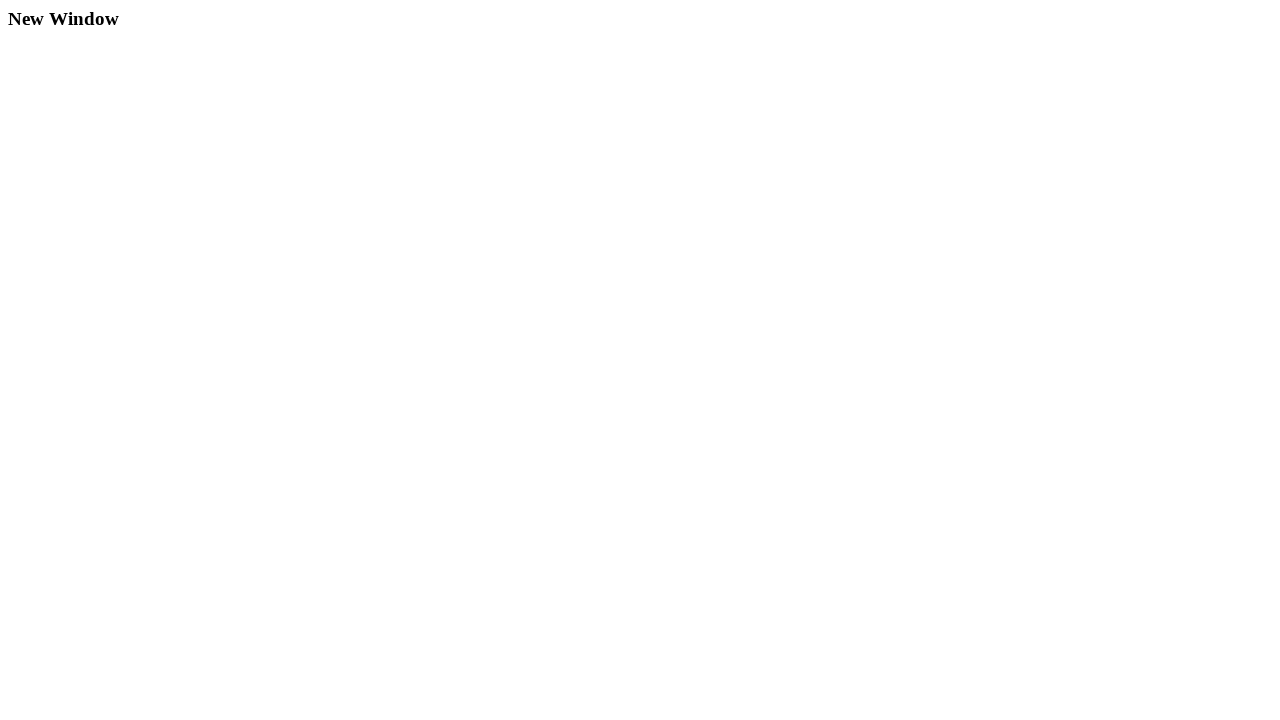

Verified new window title is 'New Window'
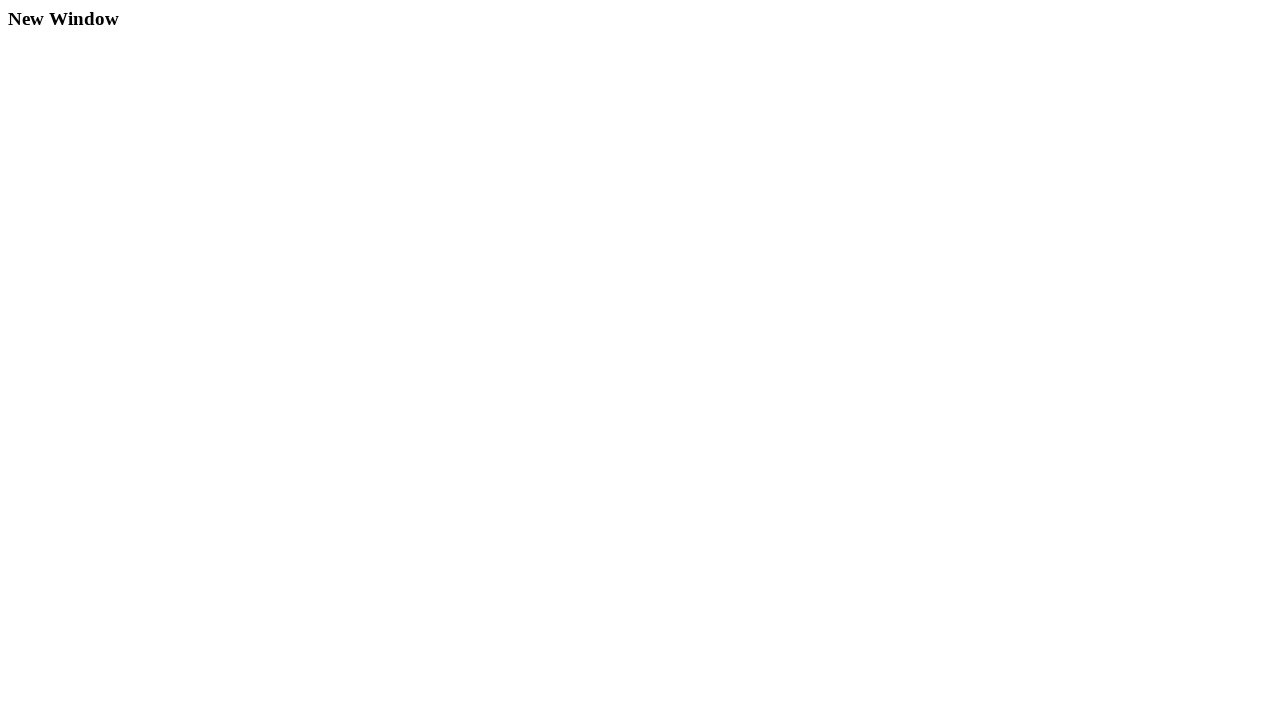

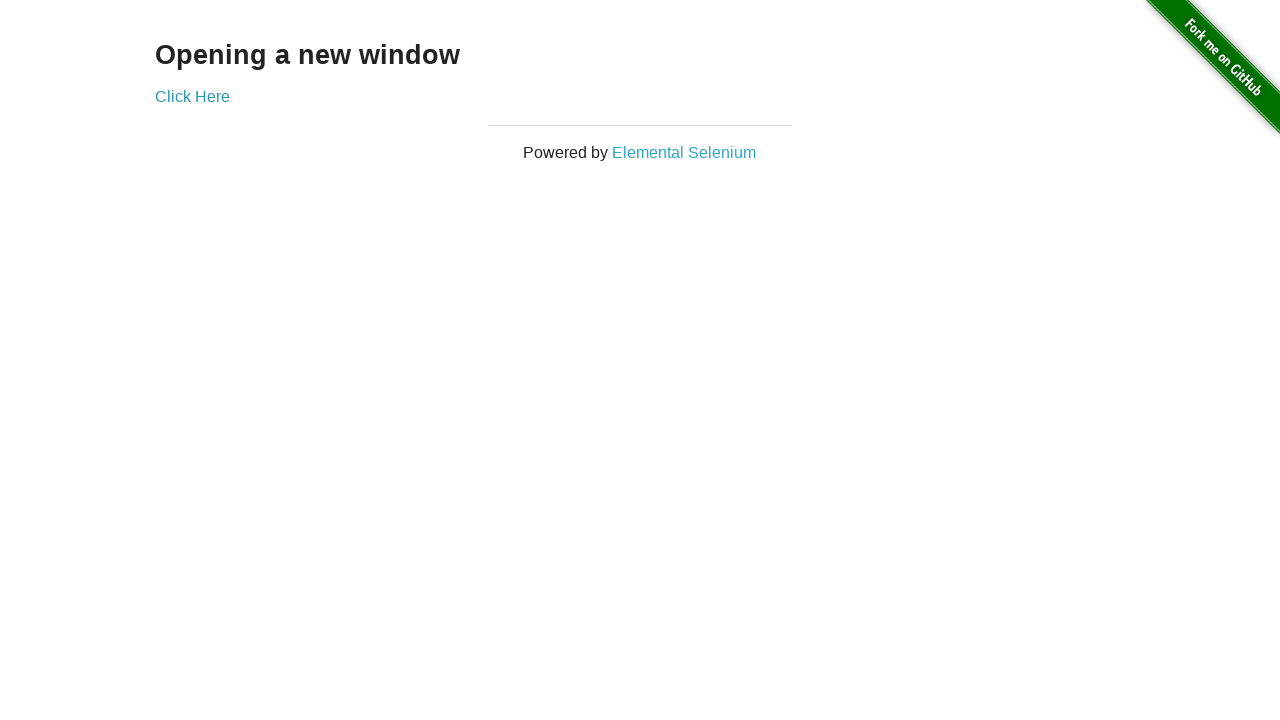